Tests marking all todo items as completed by checking the "mark all complete" checkbox and verifying all items have the completed class

Starting URL: https://demo.playwright.dev/todomvc

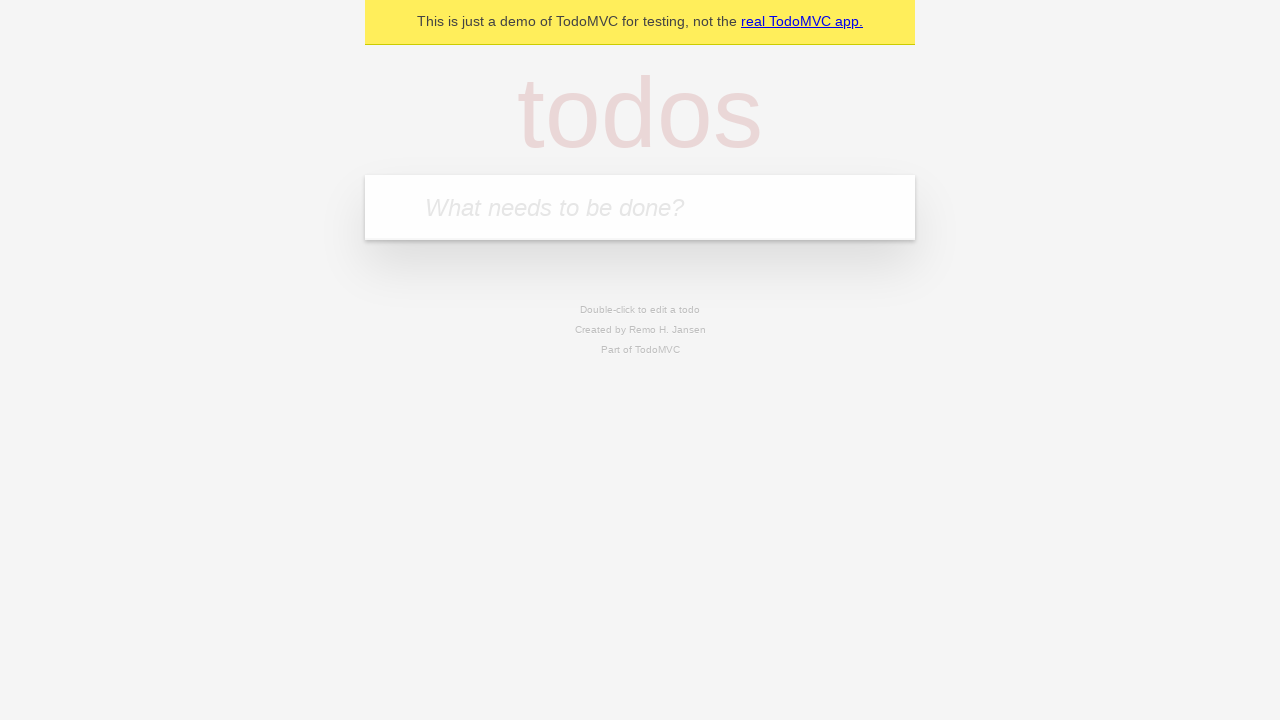

Filled new todo field with 'buy some cheese' on .new-todo
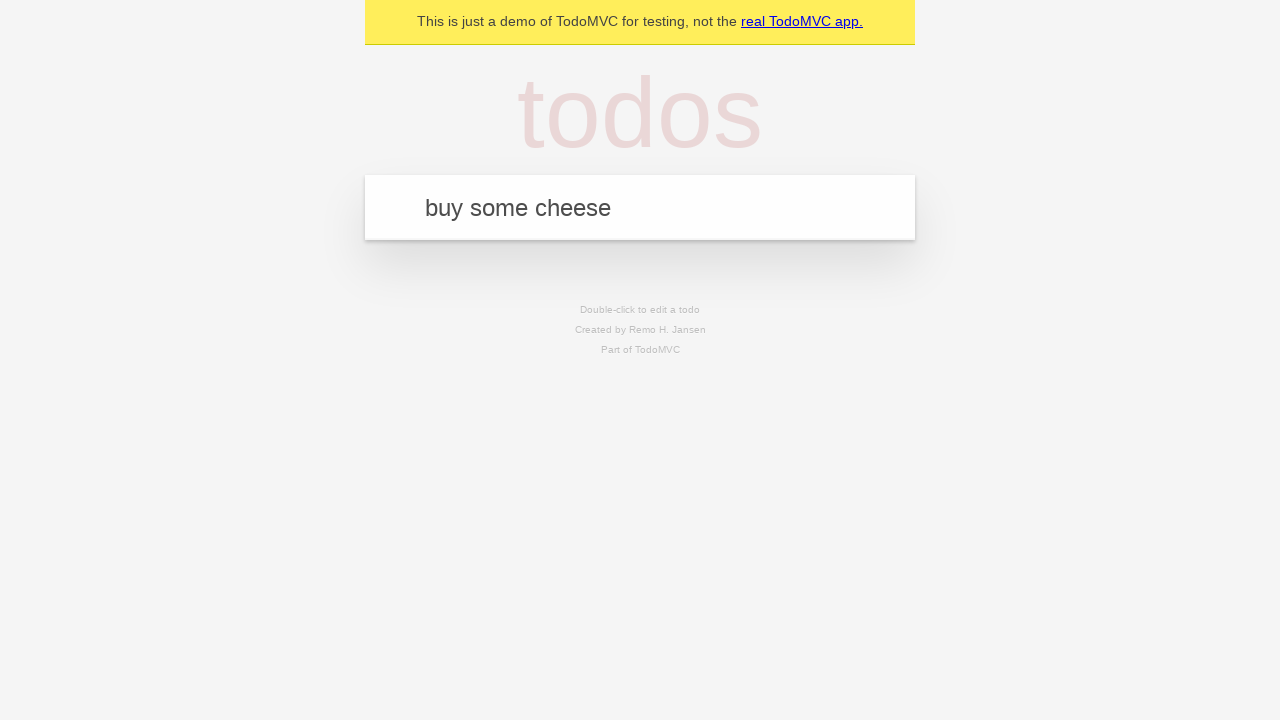

Pressed Enter to create first todo item on .new-todo
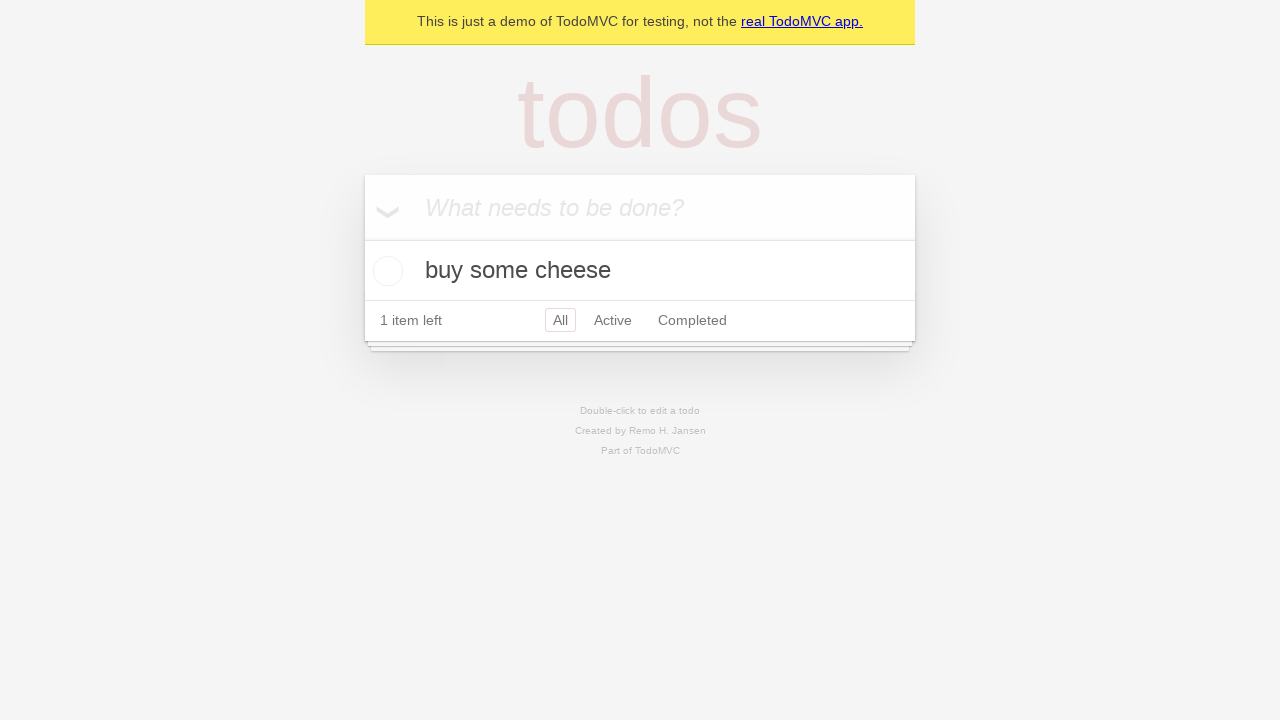

Filled new todo field with 'feed the cat' on .new-todo
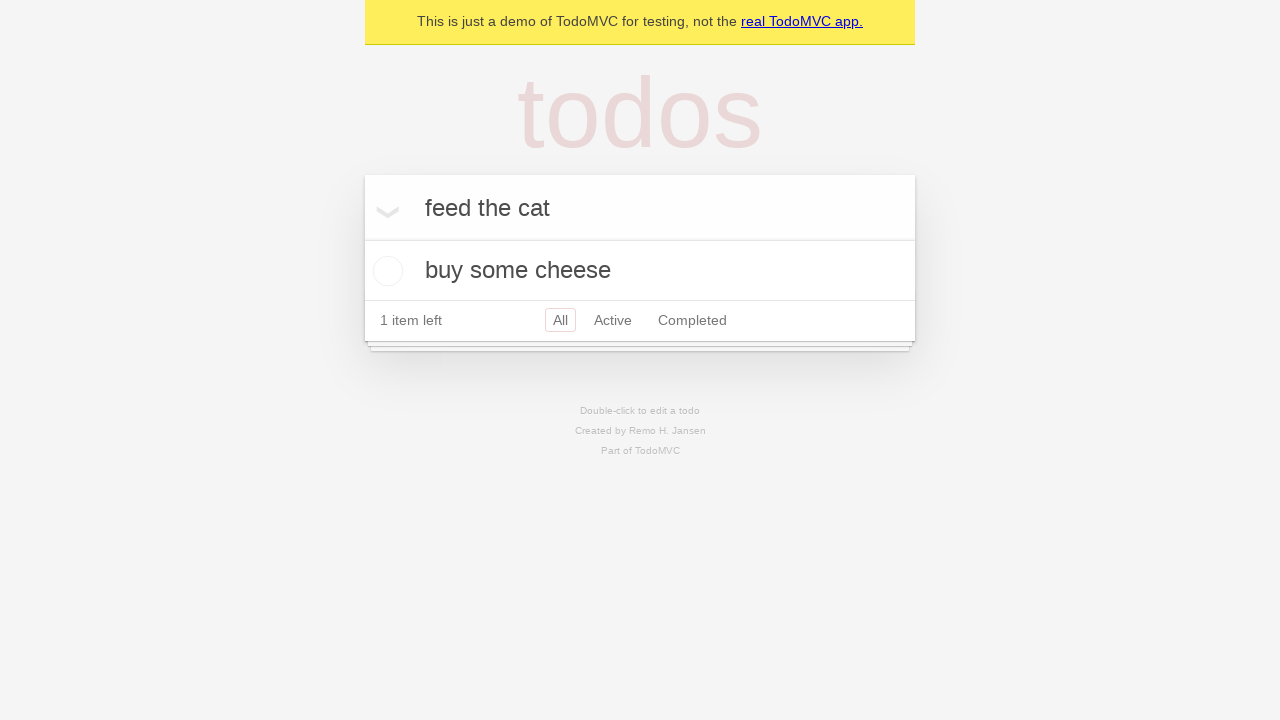

Pressed Enter to create second todo item on .new-todo
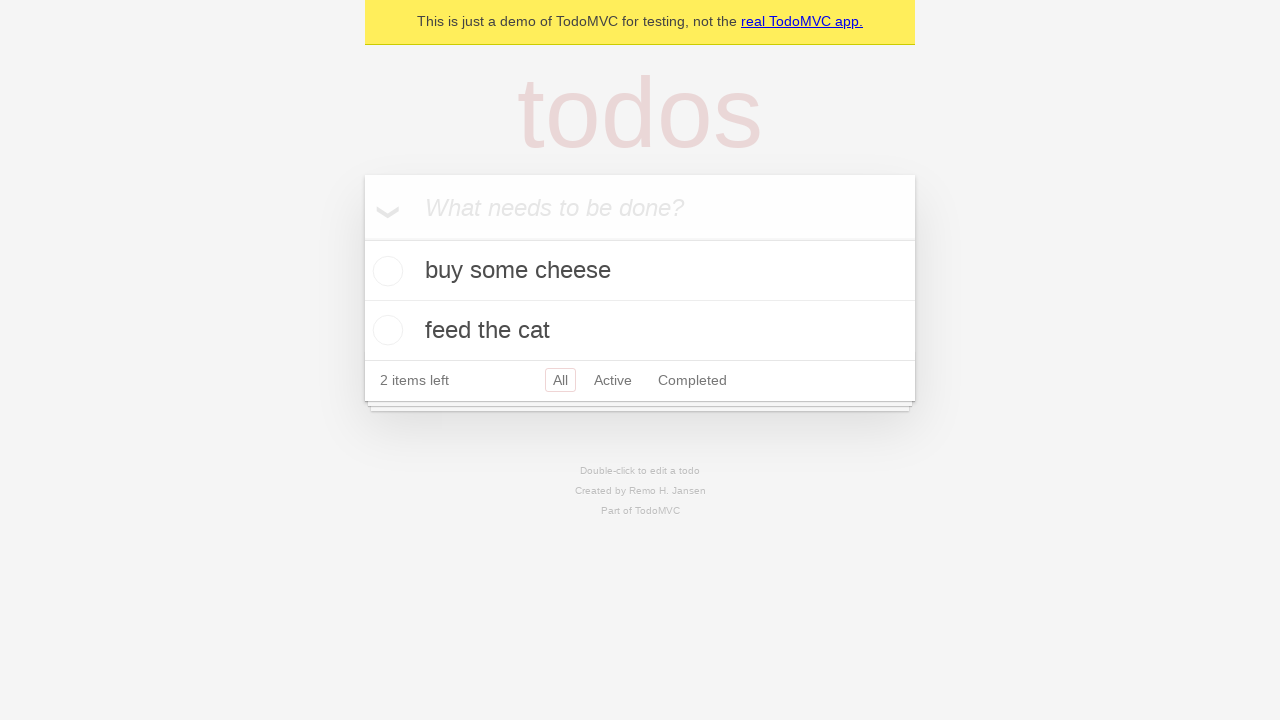

Filled new todo field with 'book a doctors appointment' on .new-todo
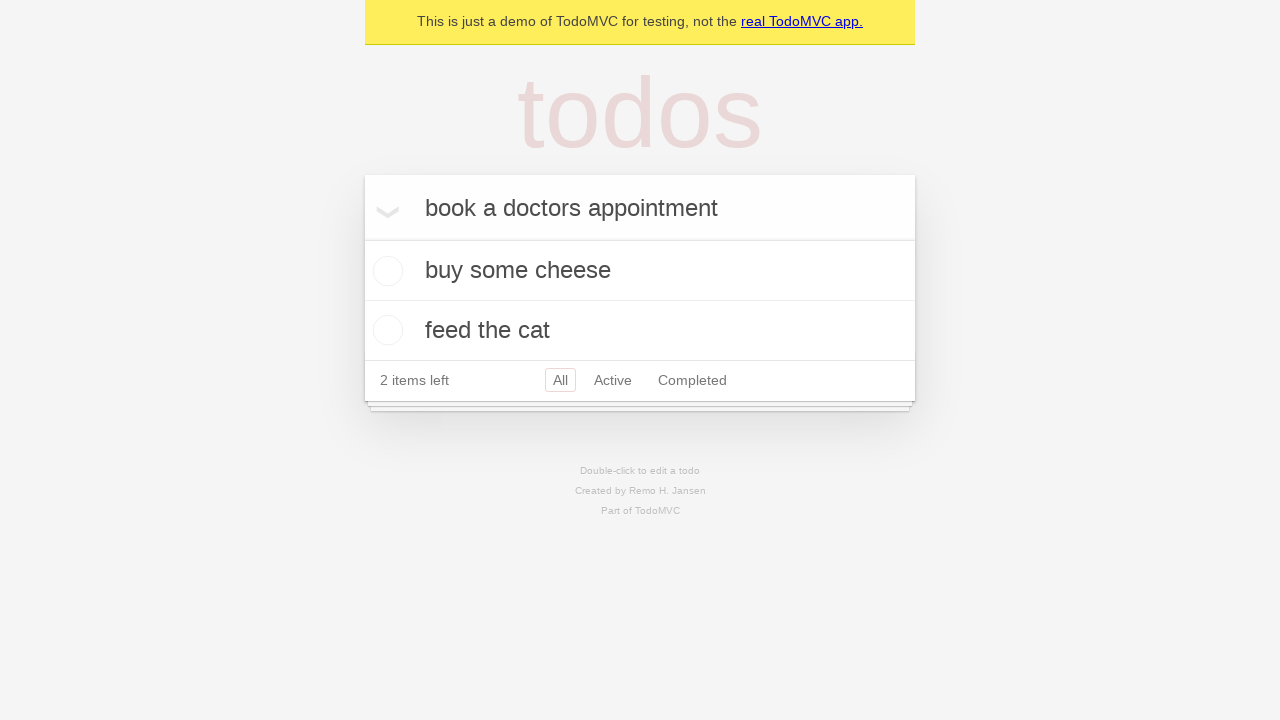

Pressed Enter to create third todo item on .new-todo
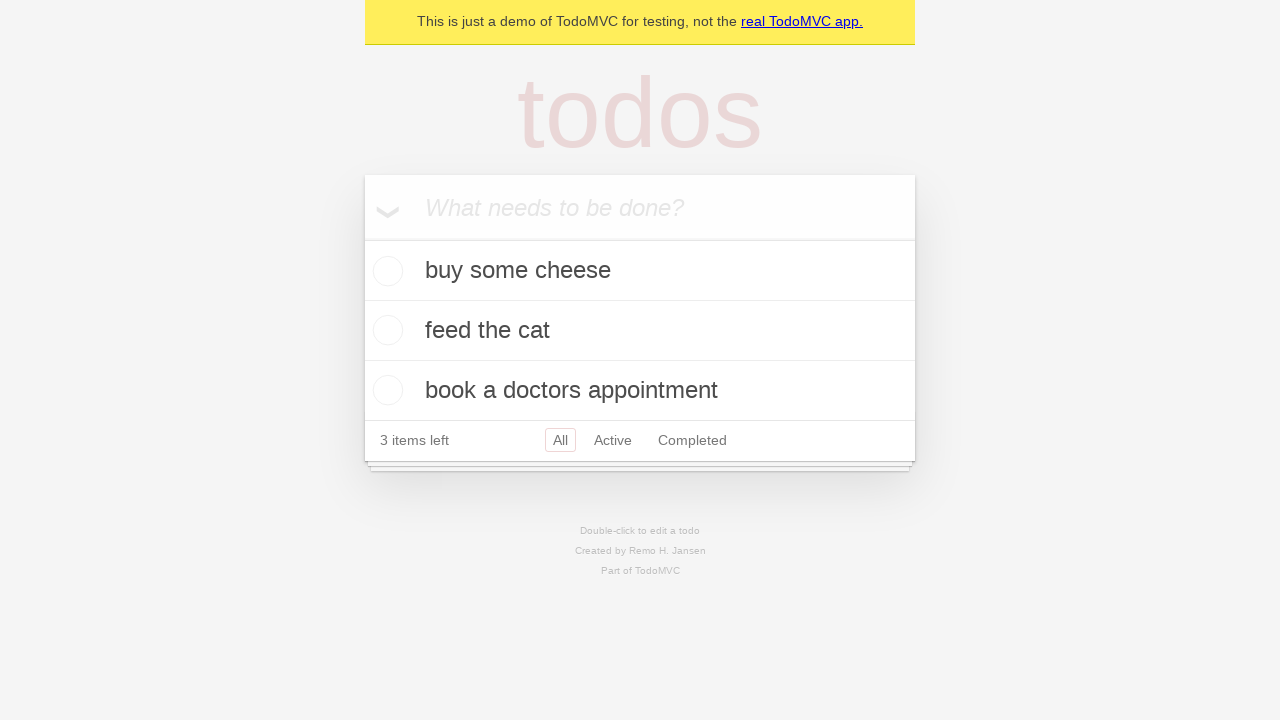

Checked 'Mark all as complete' checkbox at (362, 238) on internal:label="Mark all as complete"i
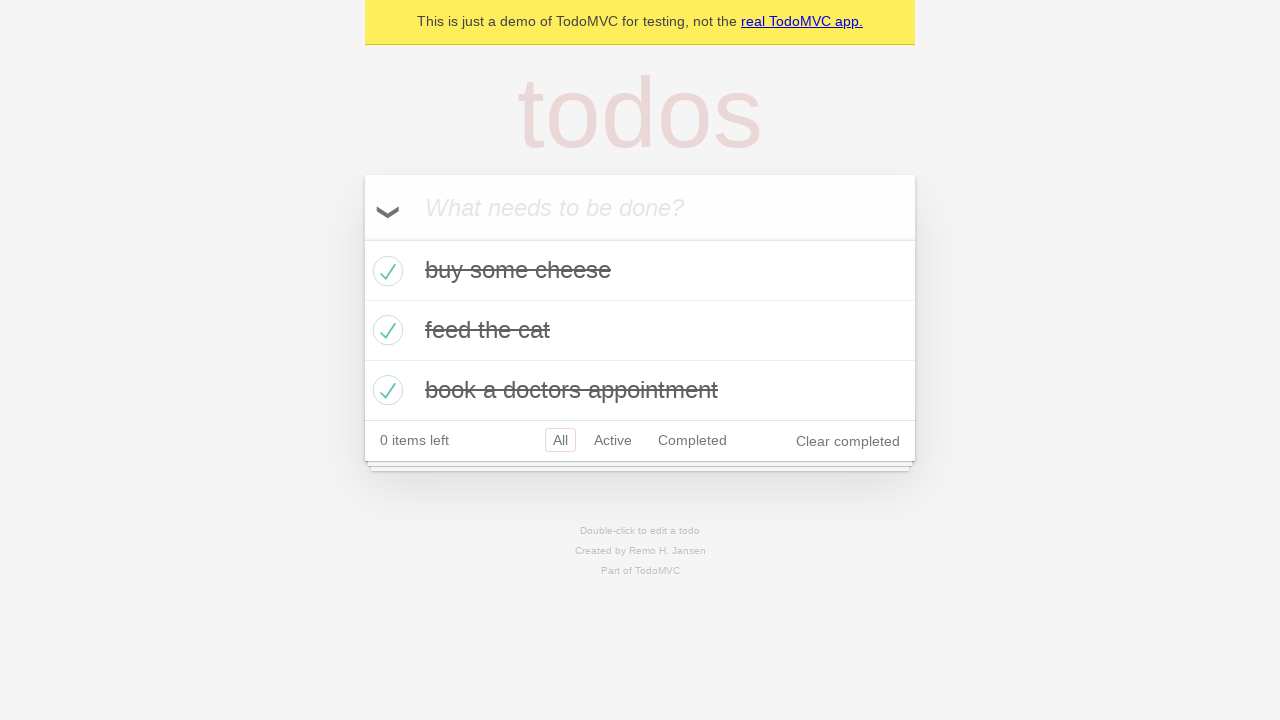

Verified all 3 todos are marked as completed in localStorage
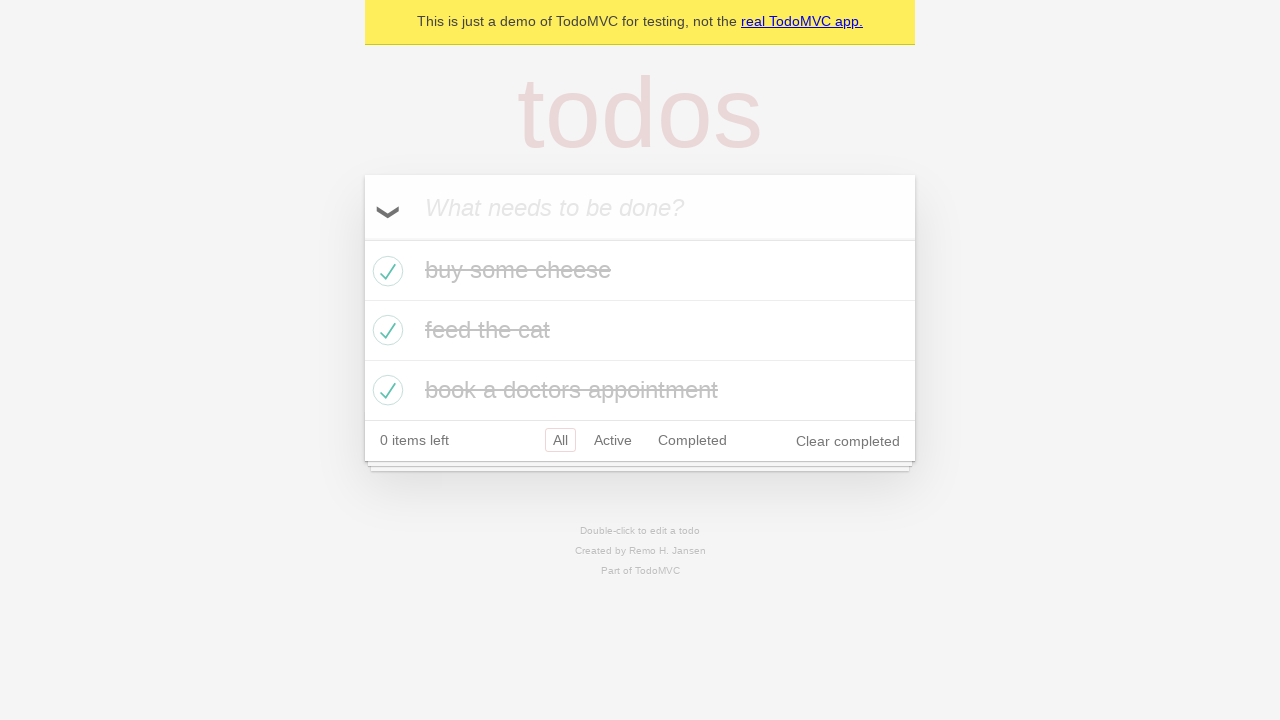

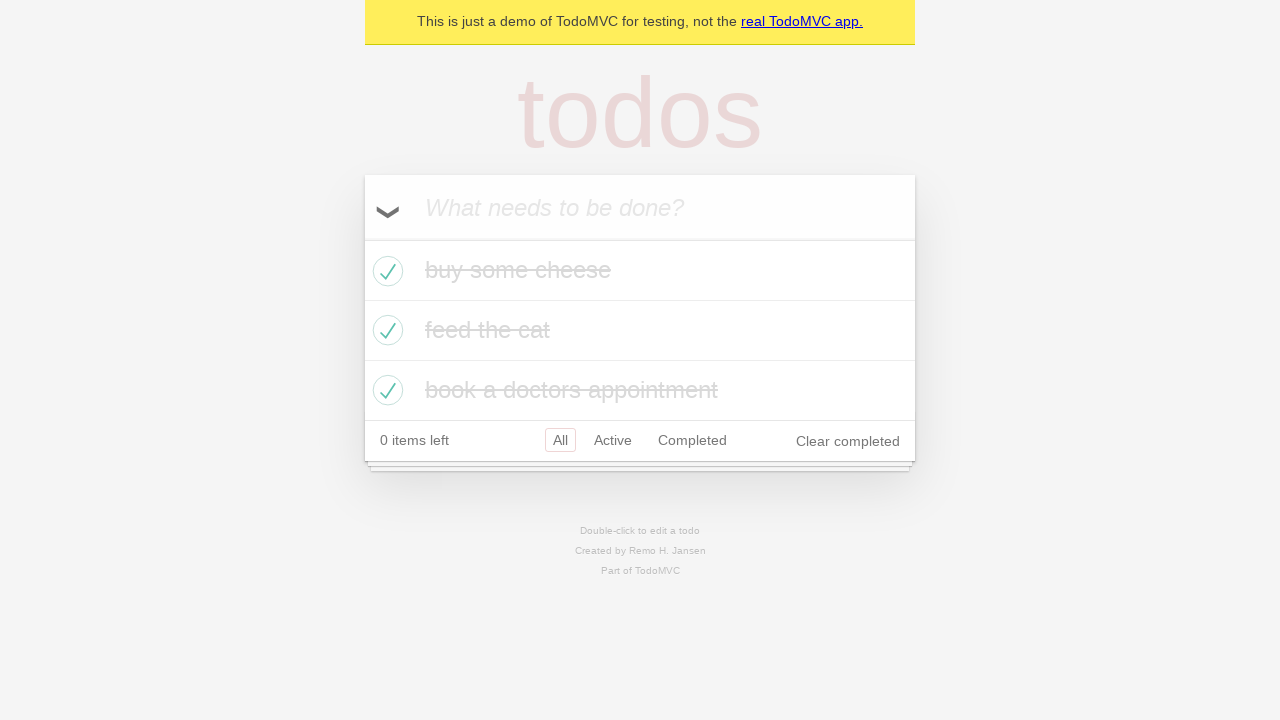